Tests JavaScript confirm dialog dismissal by clicking the second button, dismissing the alert, and verifying the result message

Starting URL: https://the-internet.herokuapp.com/javascript_alerts

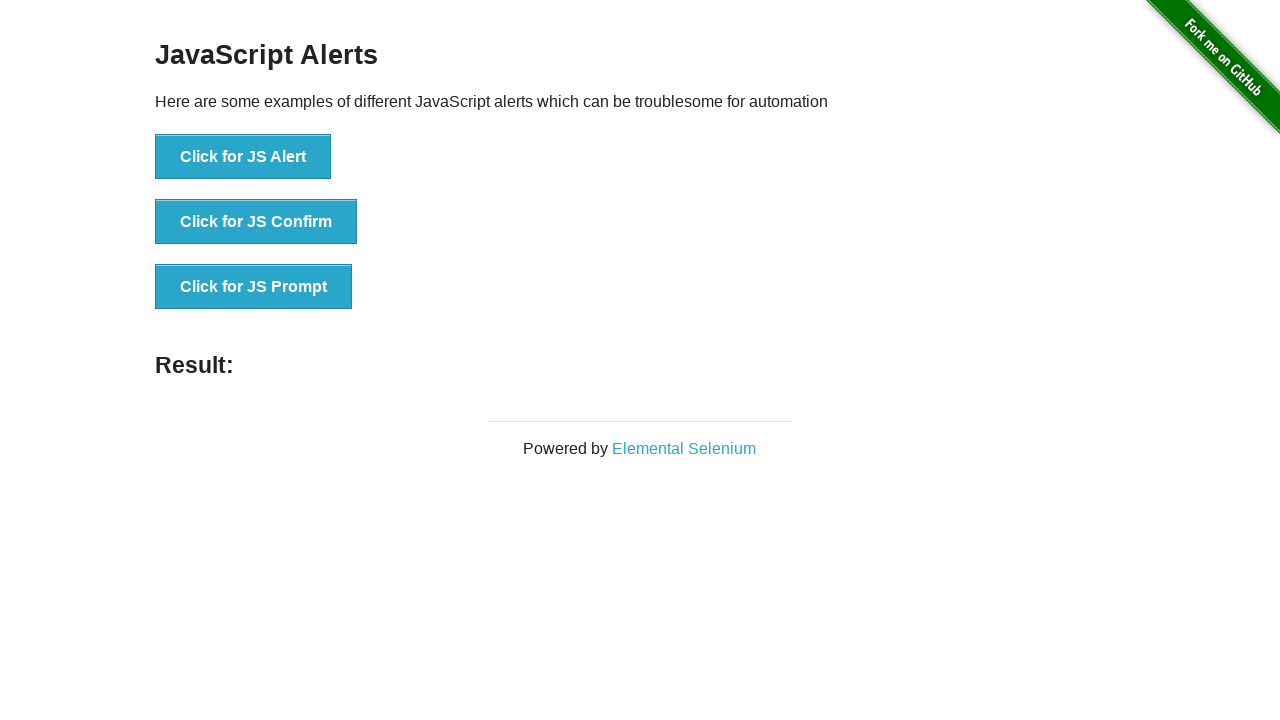

Clicked button to trigger JavaScript confirm dialog at (256, 222) on button[onclick='jsConfirm()']
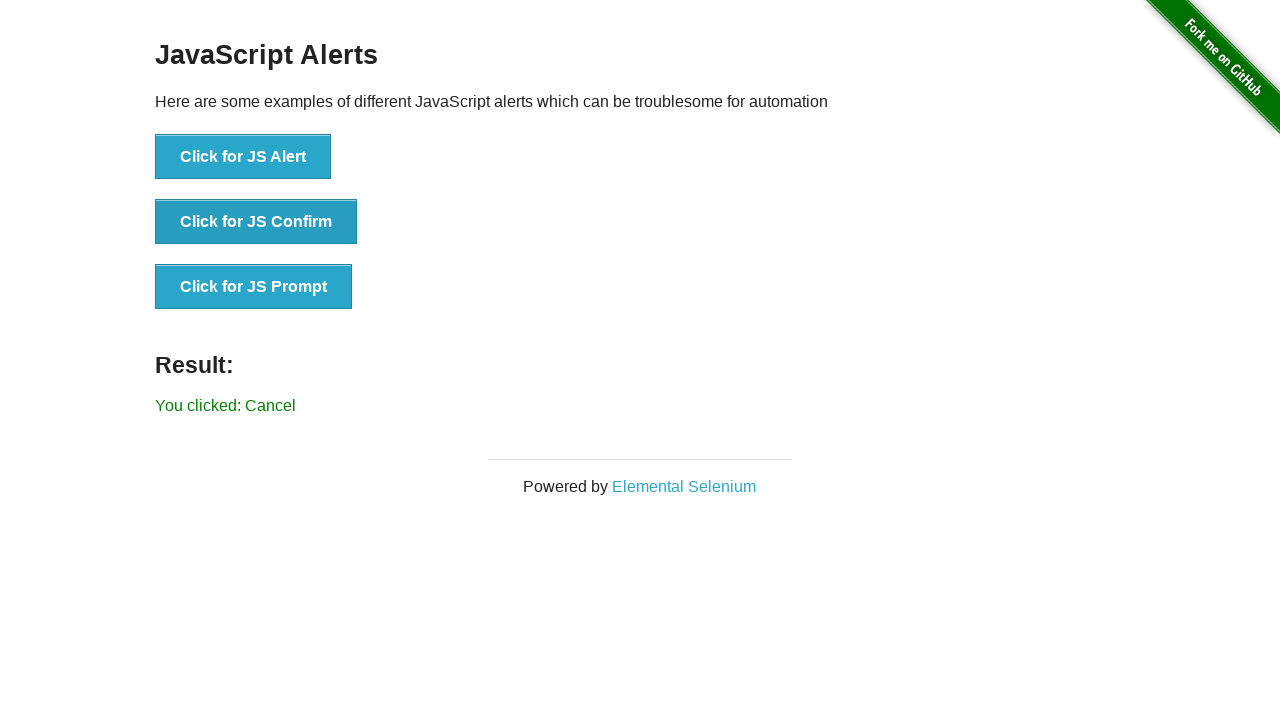

Set up dialog handler to dismiss the confirm dialog
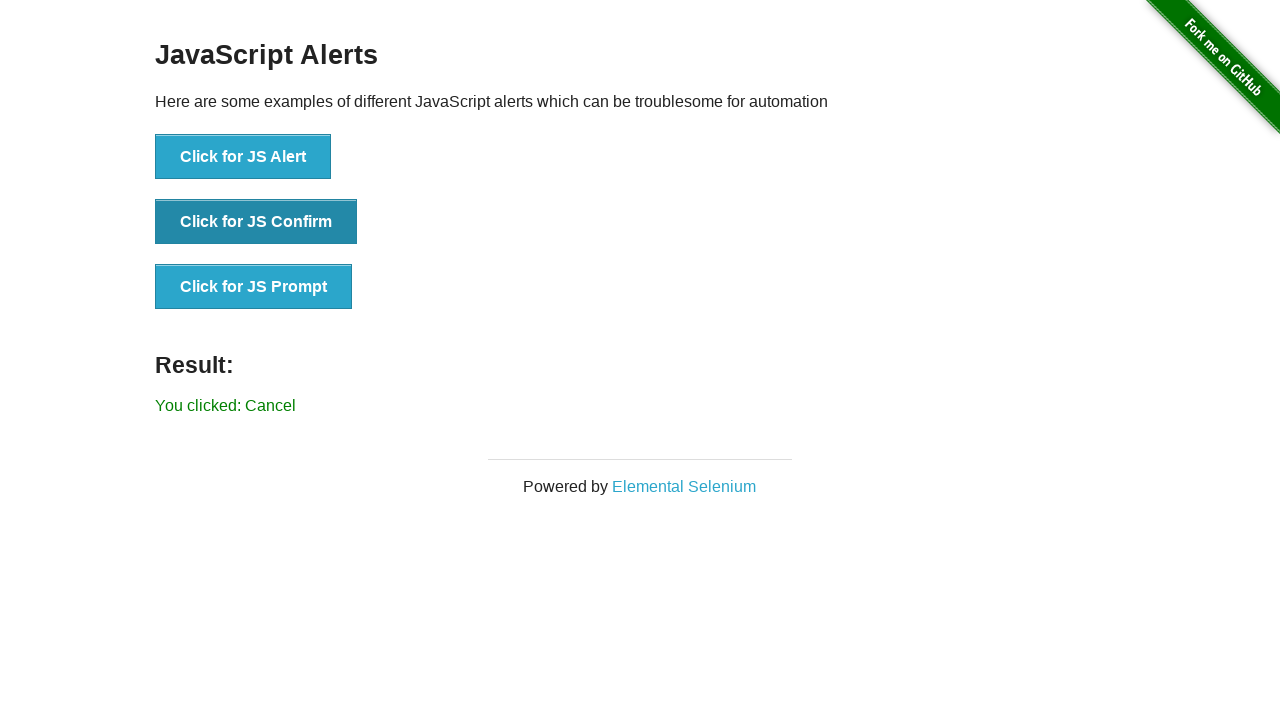

Retrieved result message text from #result element
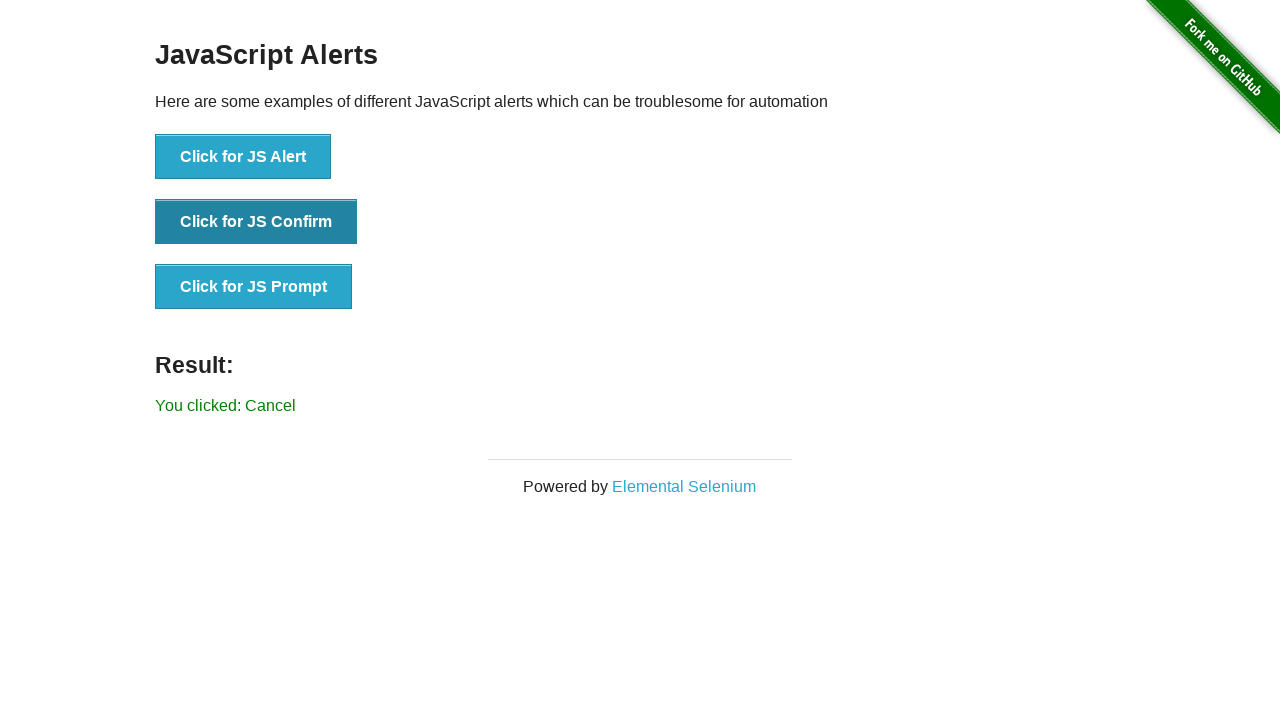

Verified that result message does not contain 'successfuly'
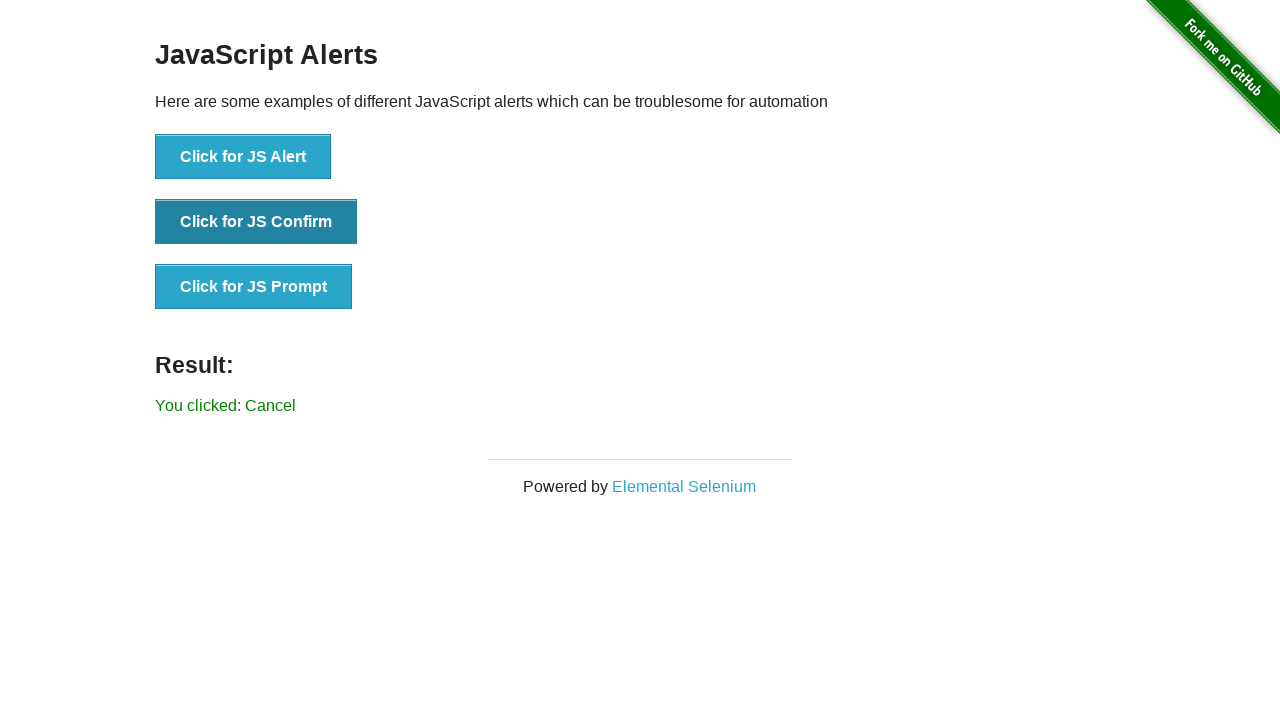

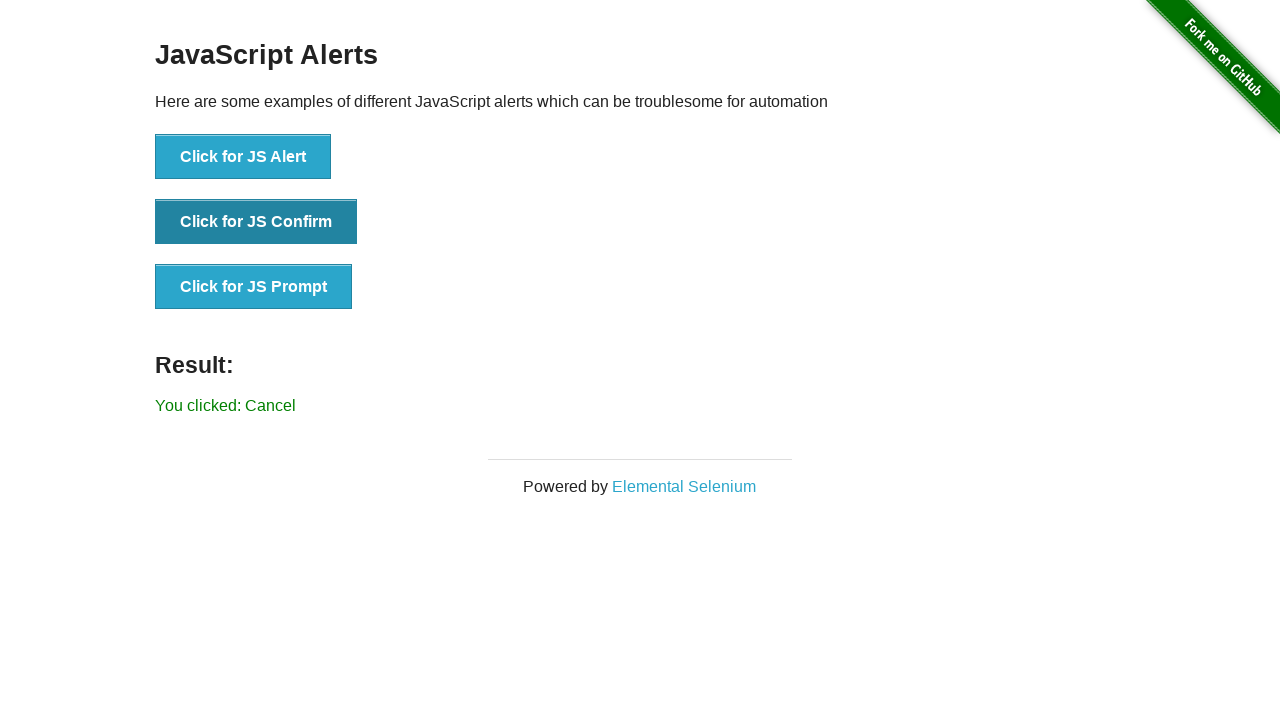